Tests dropdown selection functionality by selecting birth date using different selection methods (by index, value, and visible text)

Starting URL: https://testcenter.techproeducation.com/index.php?page=dropdown

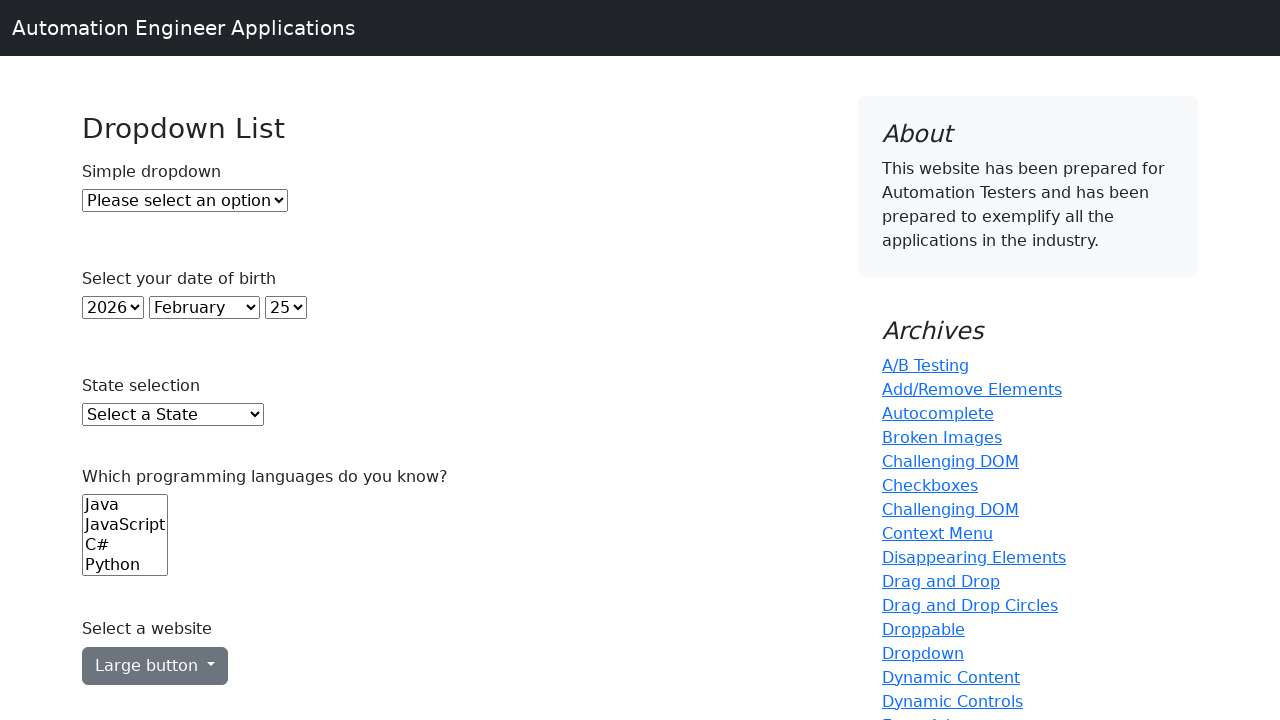

Selected year 2000 by index 22 in year dropdown on select#year
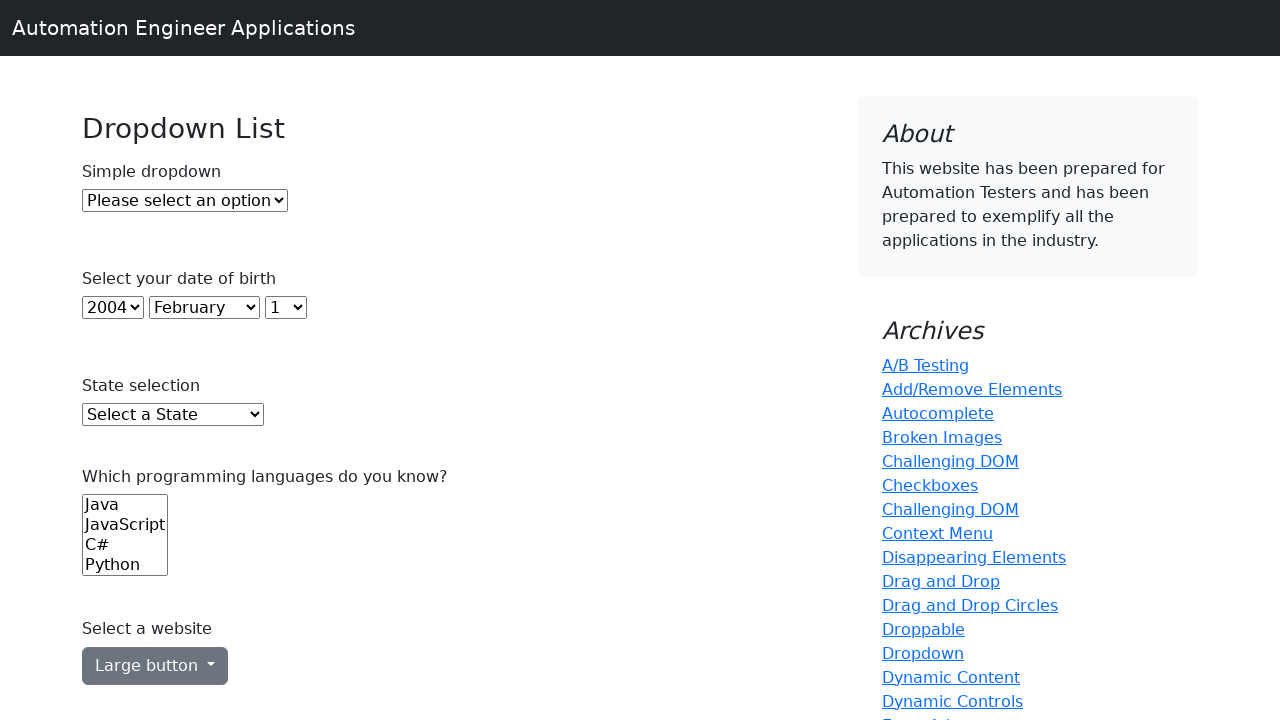

Selected January (value='0') in month dropdown on select#month
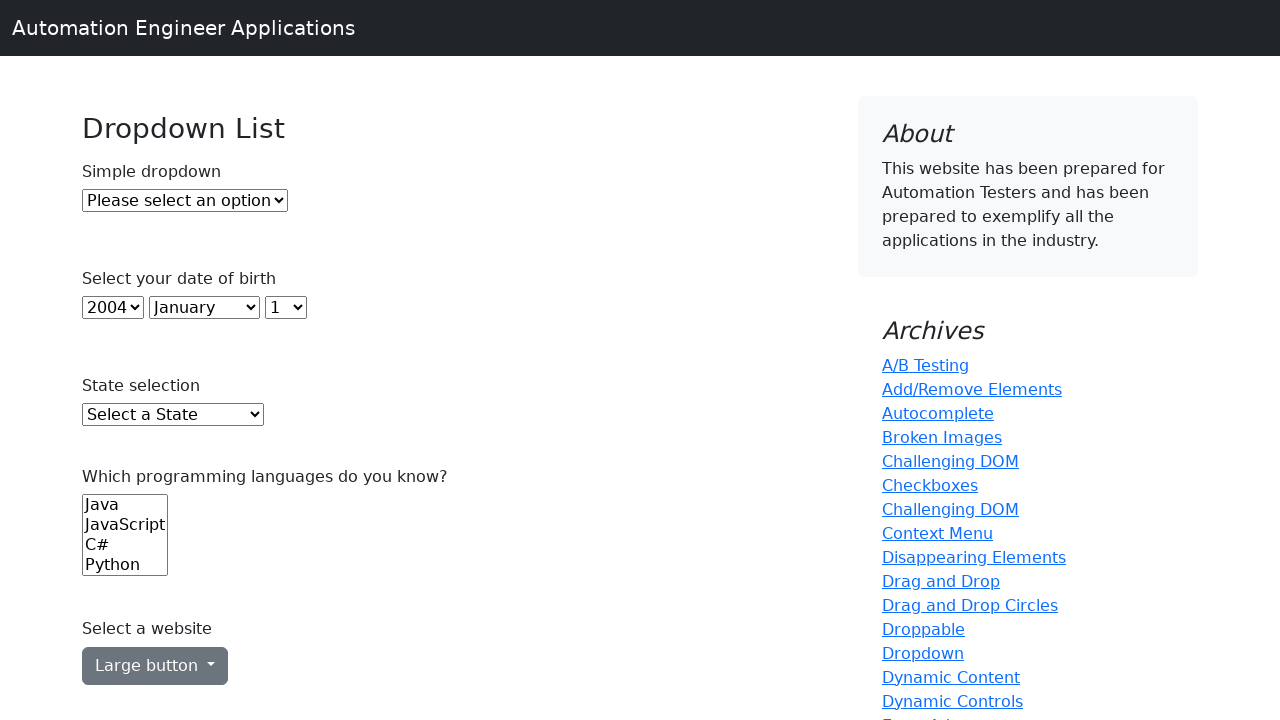

Selected day 10 by visible text in day dropdown on select#day
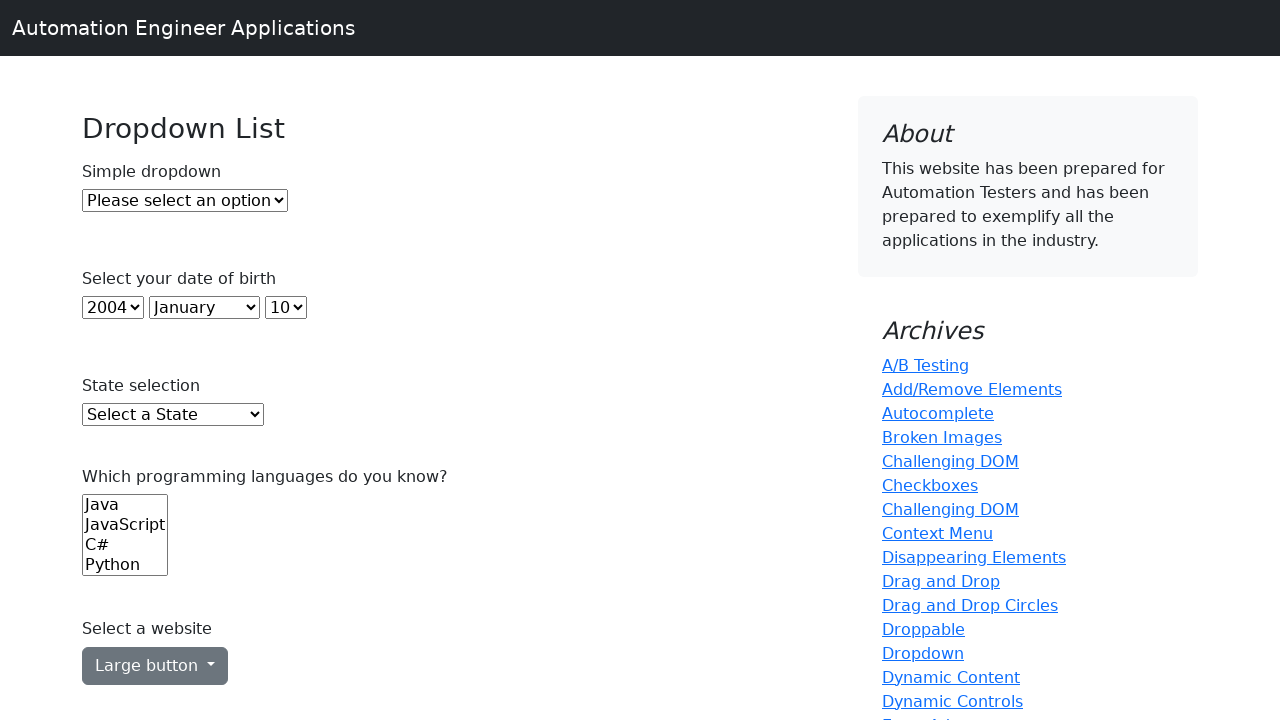

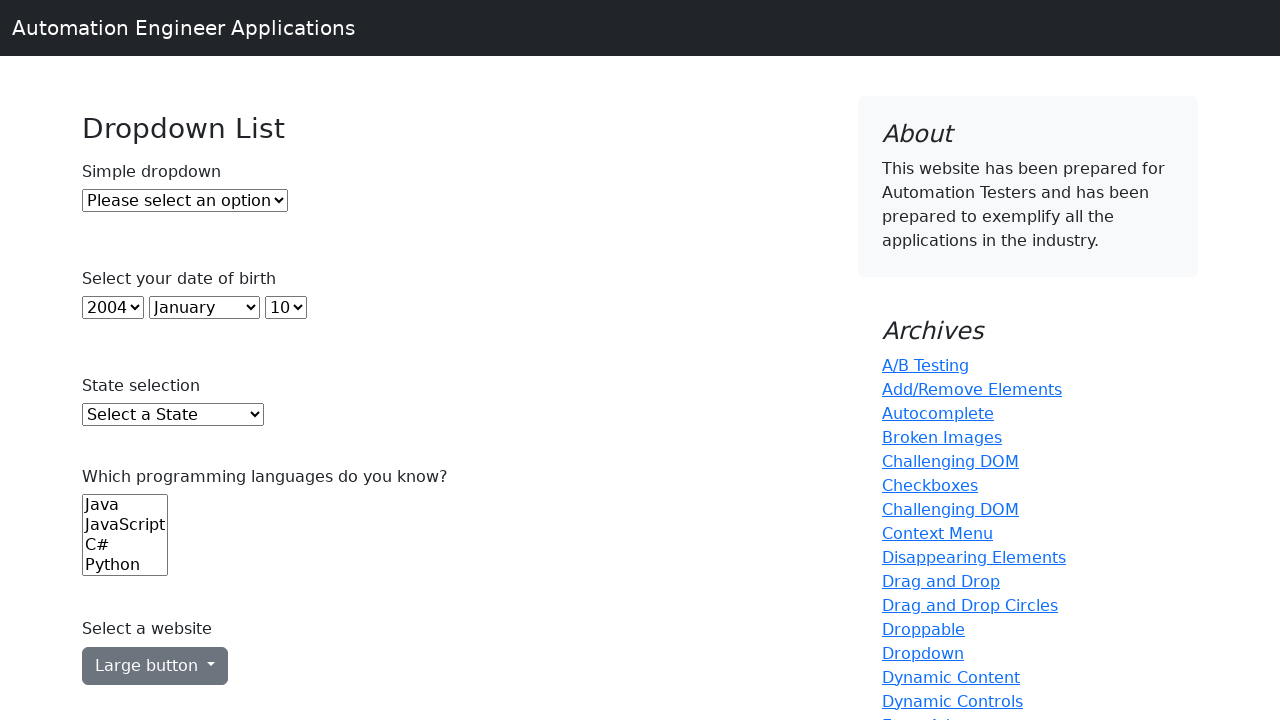